Tests adding an item to the shopping cart

Starting URL: https://www.saucedemo.com/

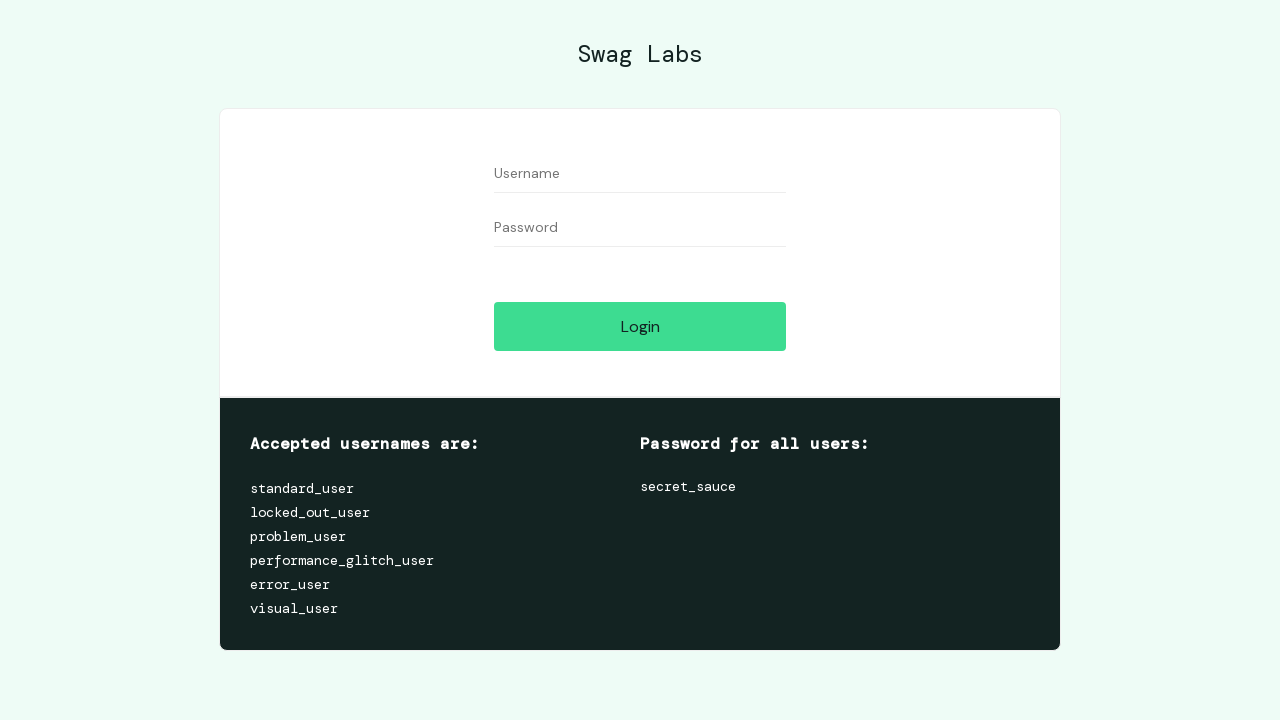

Filled username field with 'standard_user' on #user-name
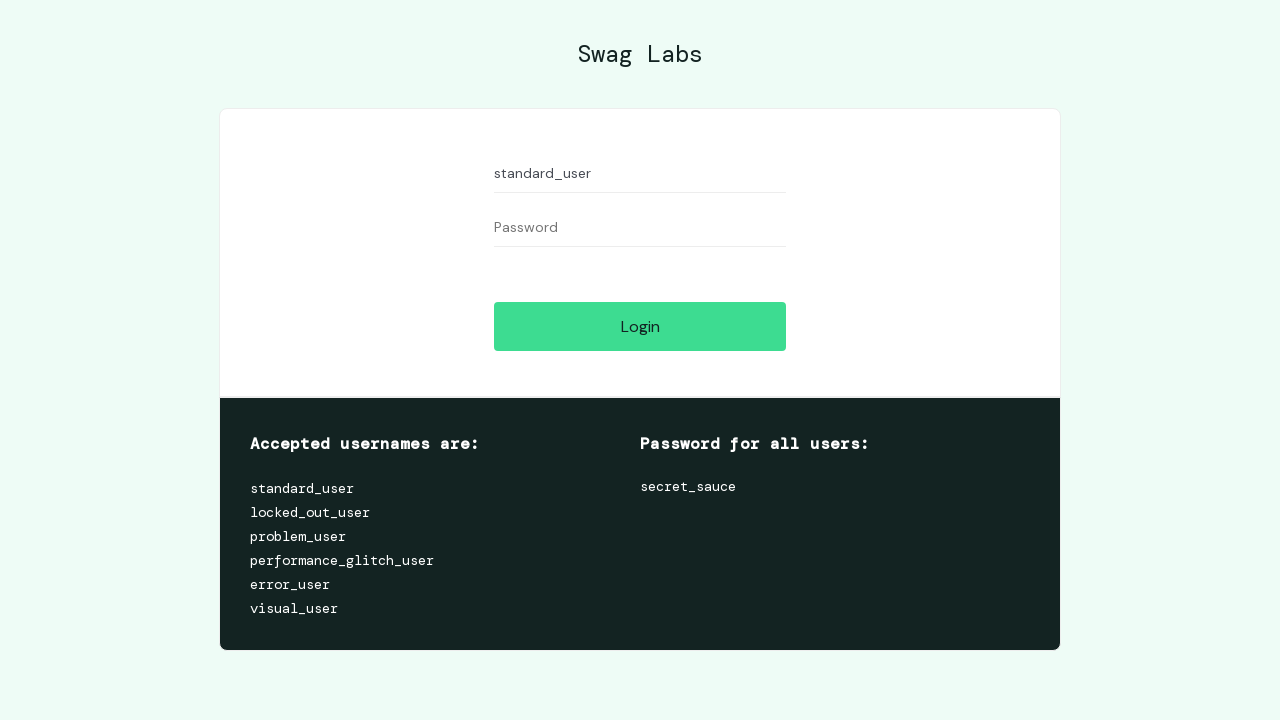

Filled password field with 'secret_sauce' on #password
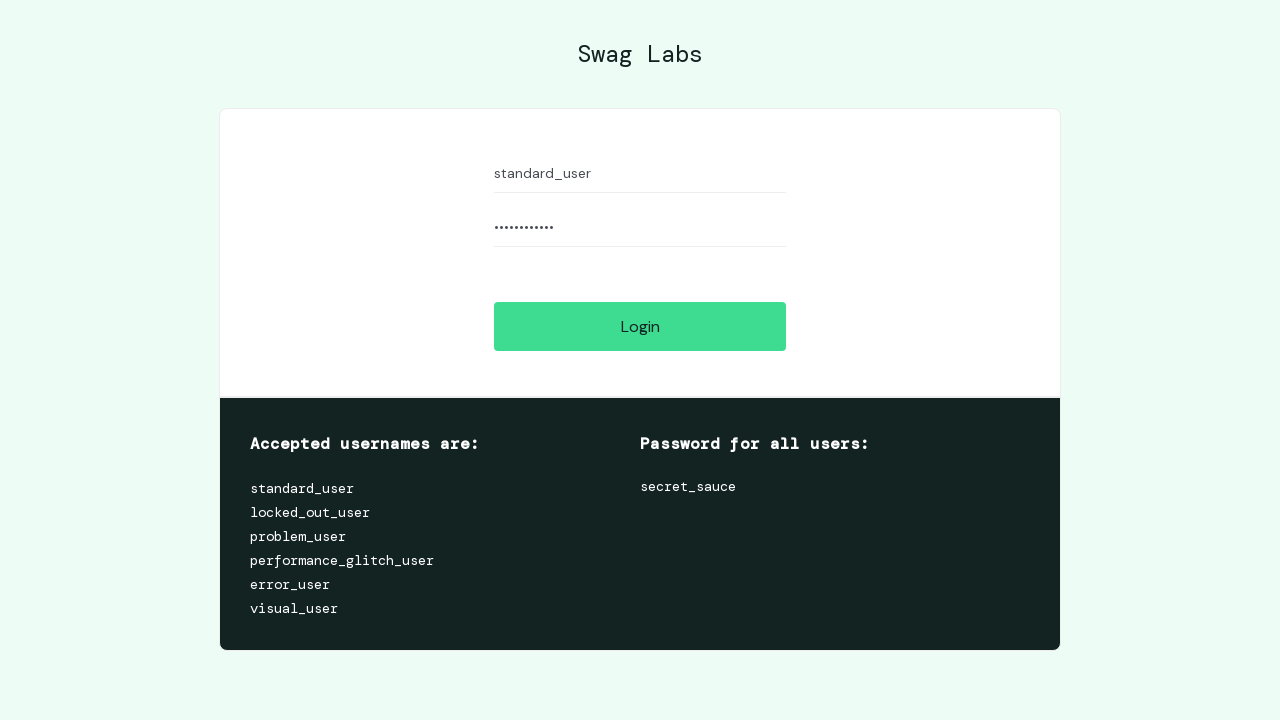

Clicked login button at (640, 326) on #login-button
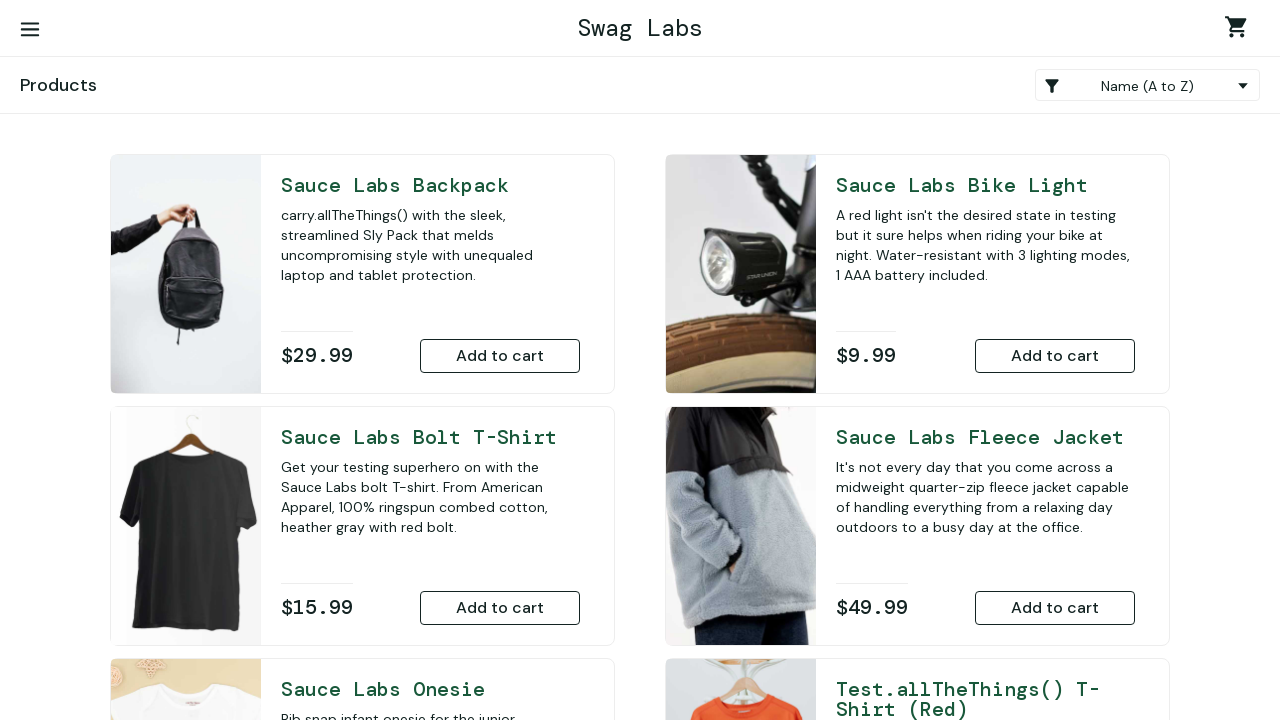

Clicked 'Add to Cart' button for Sauce Labs Backpack at (500, 356) on #add-to-cart-sauce-labs-backpack
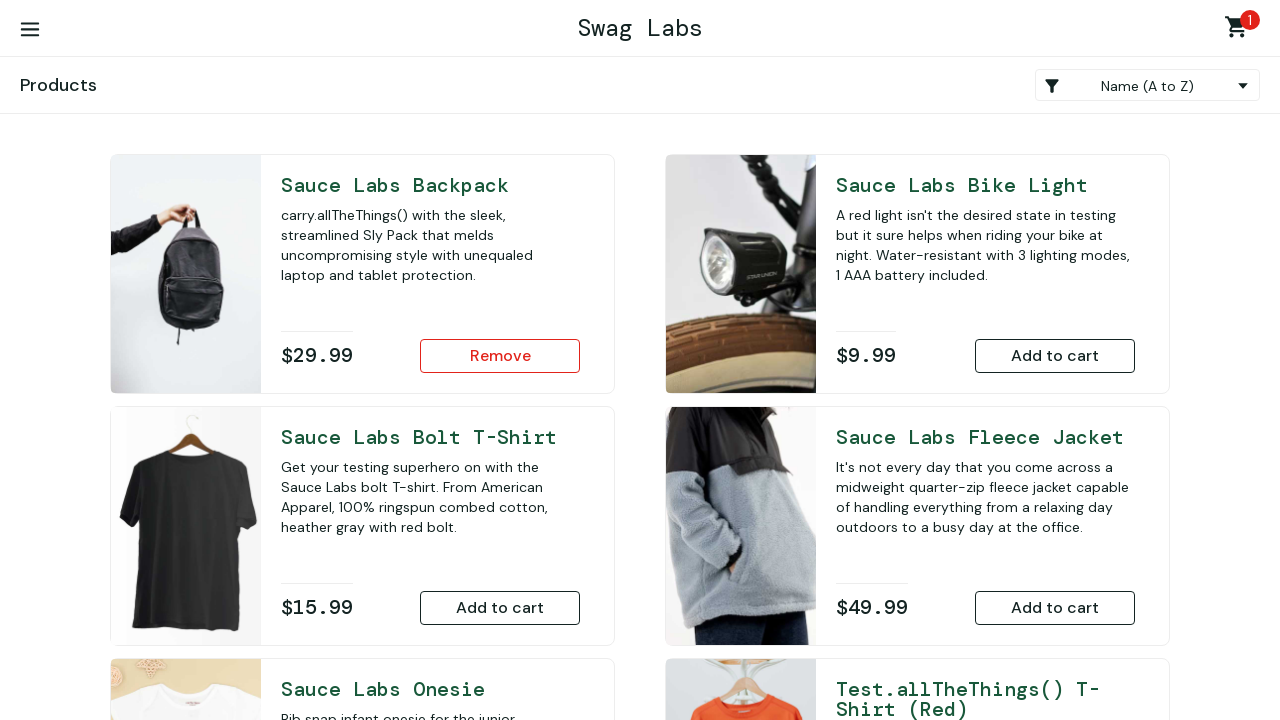

Located shopping cart badge element
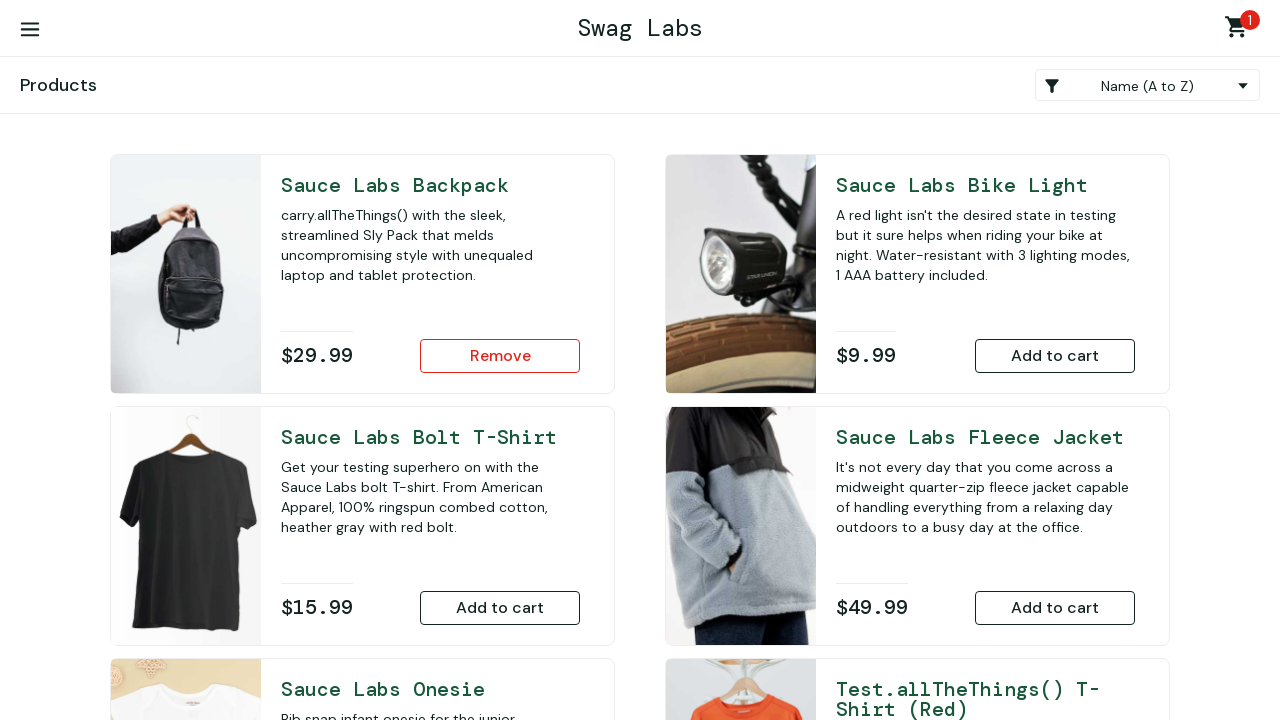

Verified cart badge displays '1' item
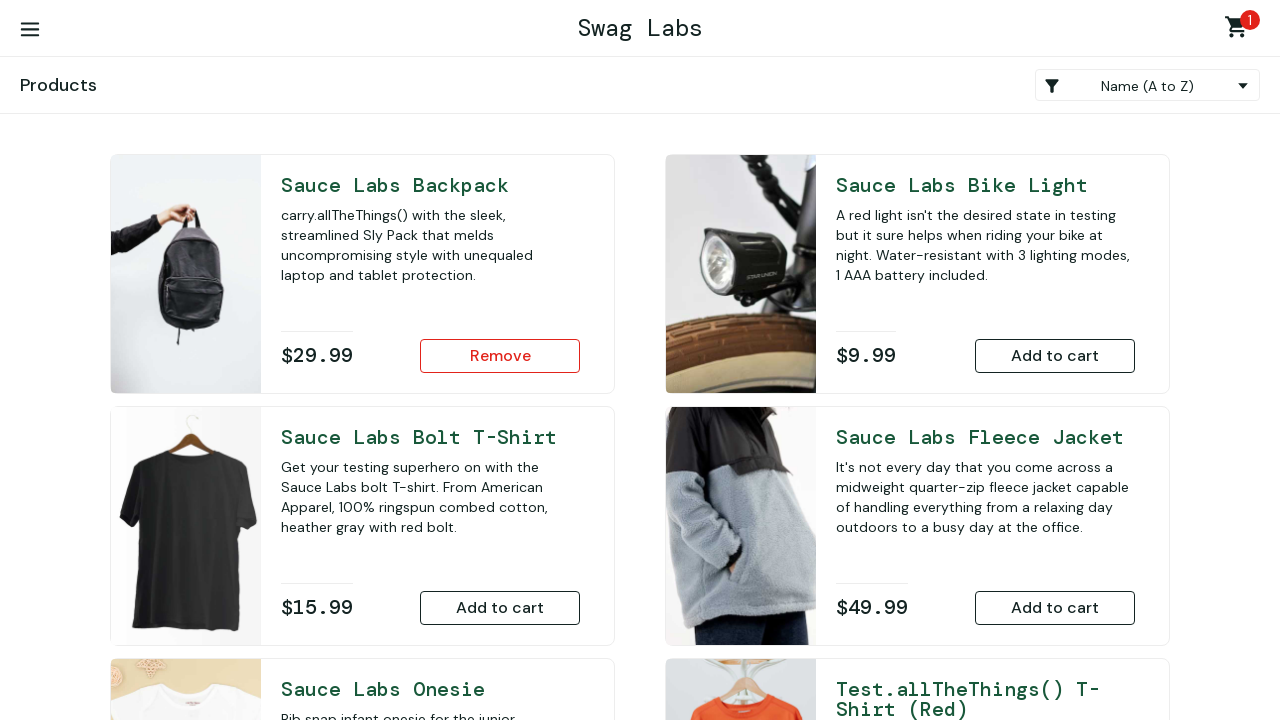

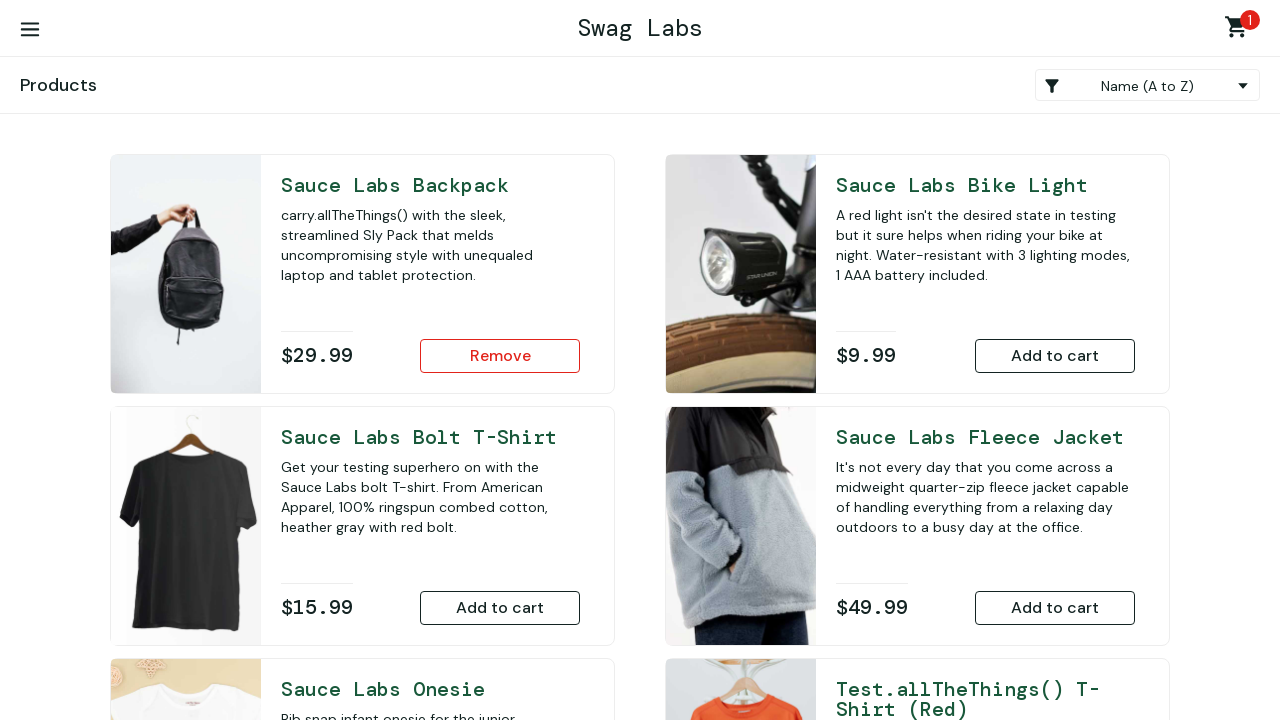